Tests handling multiple windows by clicking a link multiple times to open several new windows and switching between them

Starting URL: https://the-internet.herokuapp.com/windows

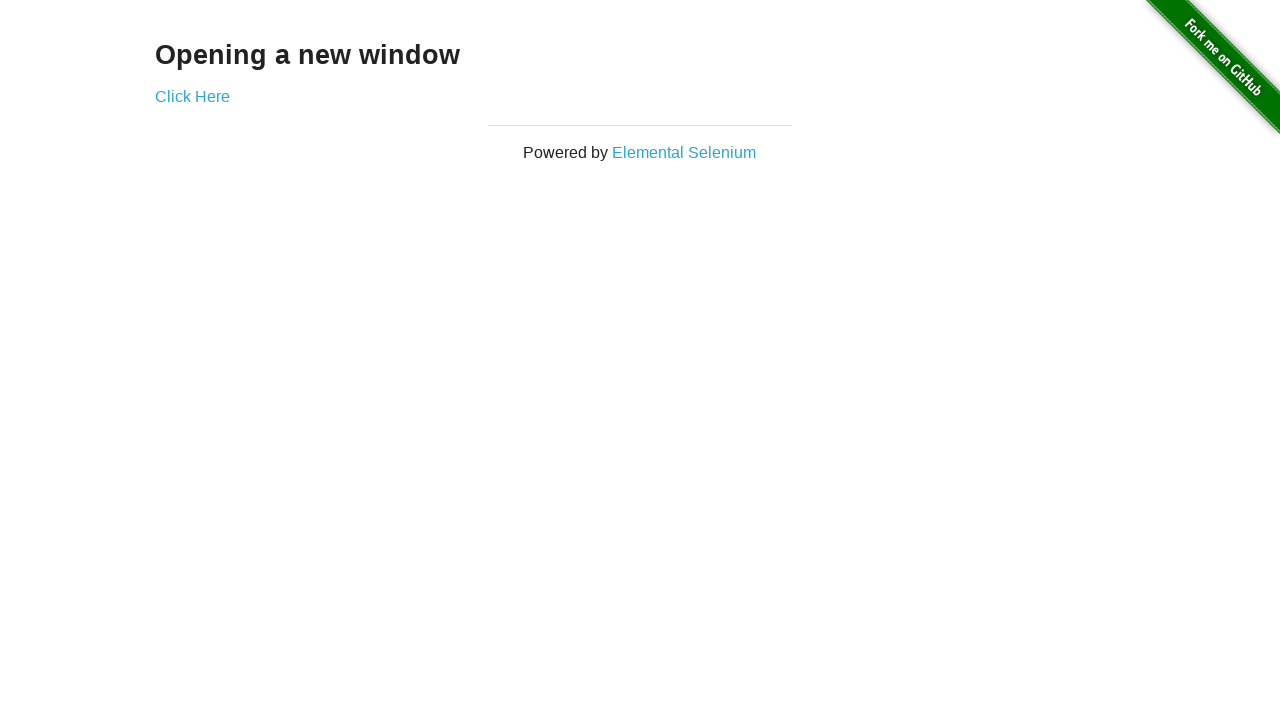

Initialized pages list with main page
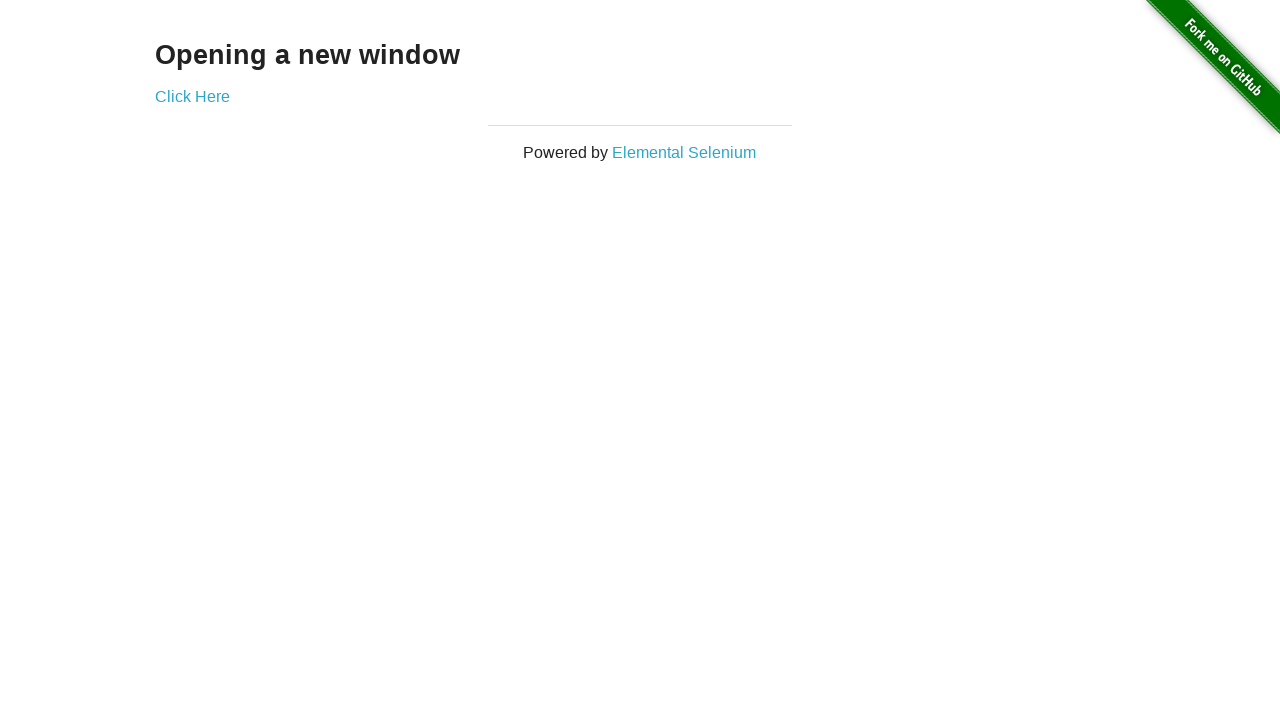

Clicked 'Click Here' link to open new window 1 at (192, 96) on text=Click Here
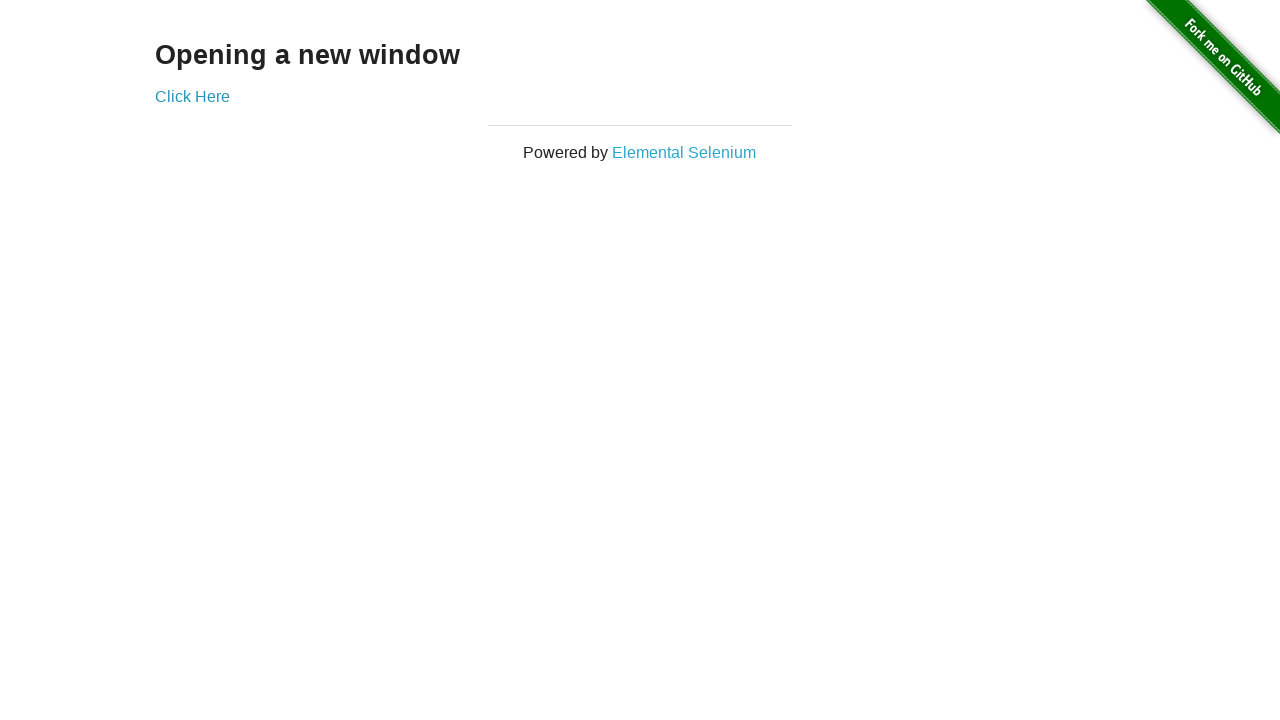

New window 1 opened and added to pages list
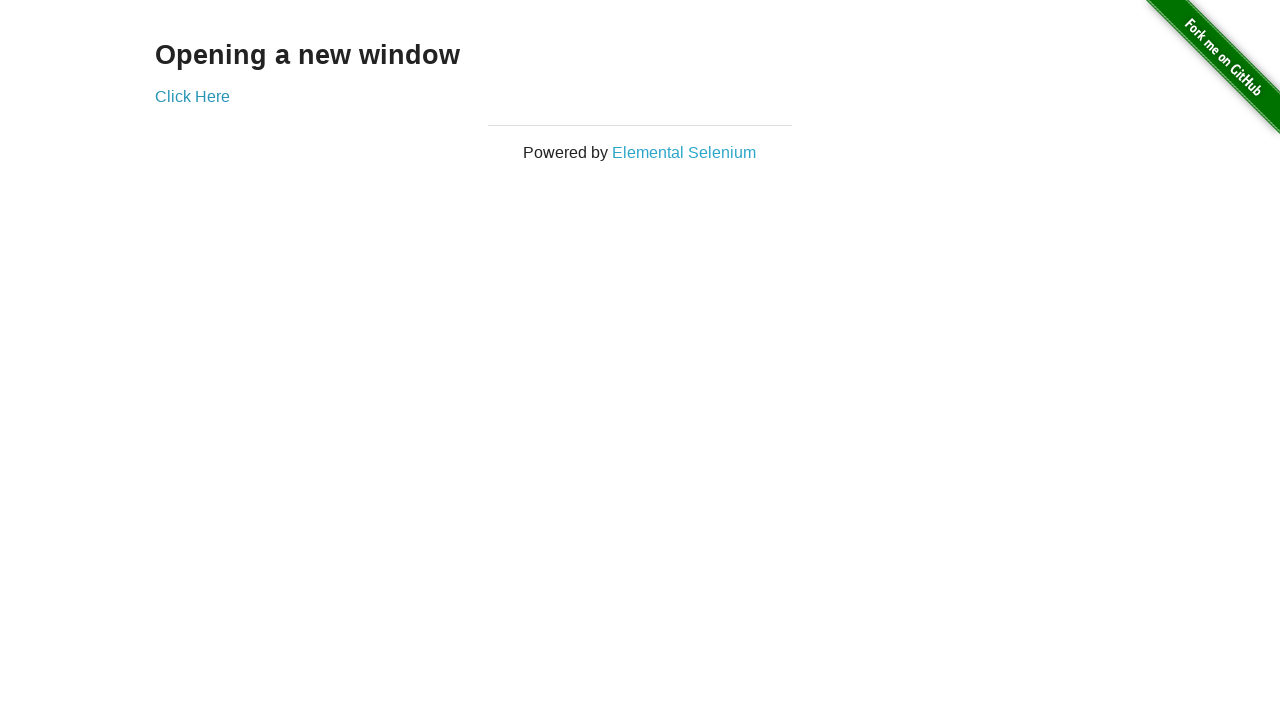

Clicked 'Click Here' link to open new window 2 at (192, 96) on text=Click Here
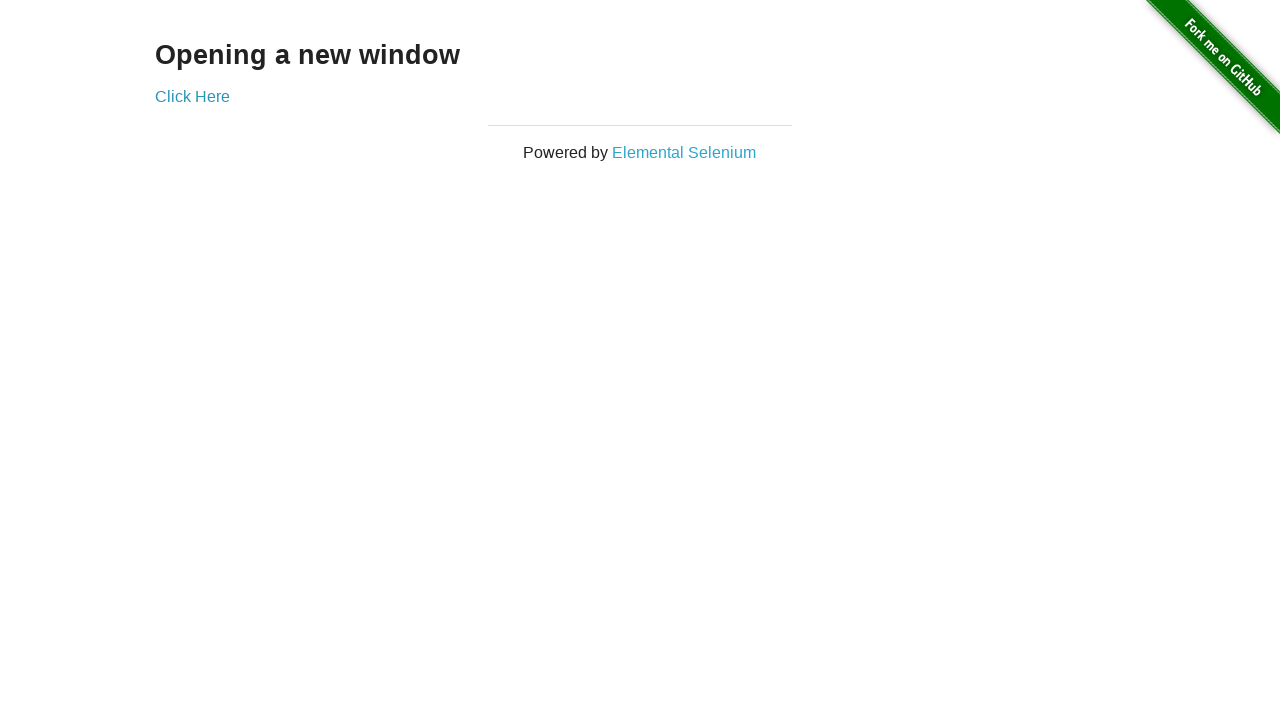

New window 2 opened and added to pages list
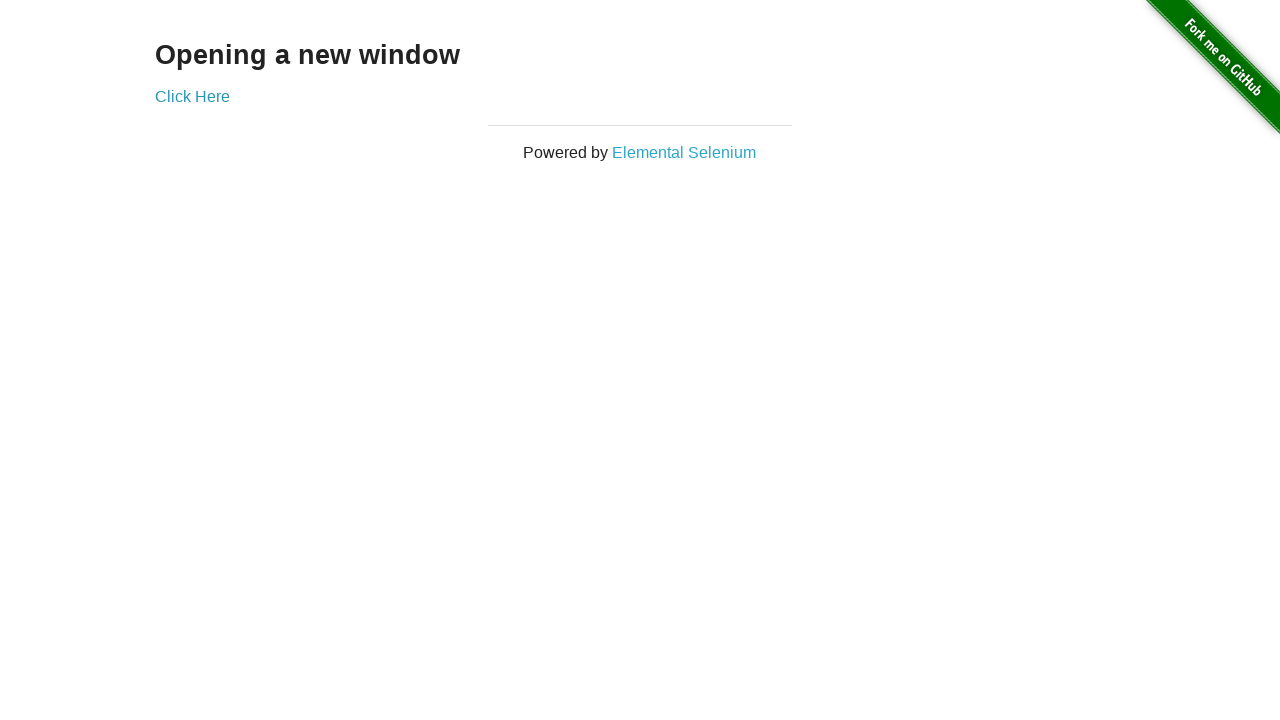

Clicked 'Click Here' link to open new window 3 at (192, 96) on text=Click Here
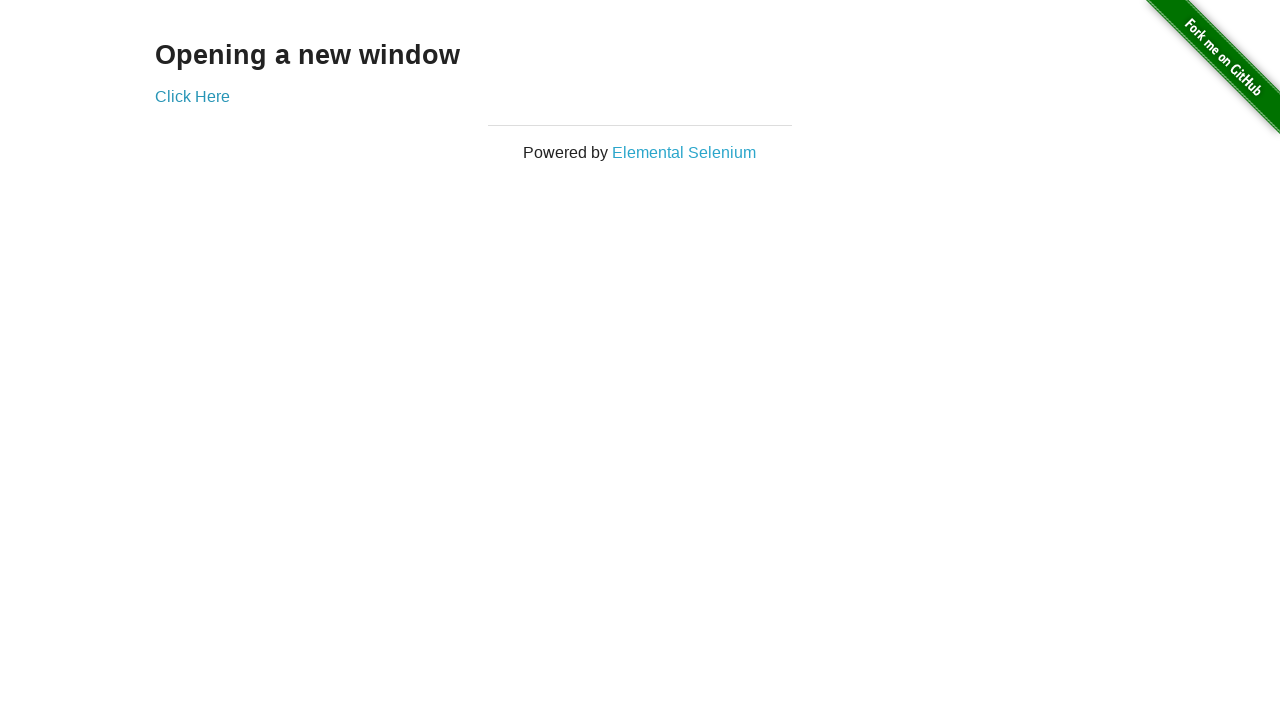

New window 3 opened and added to pages list
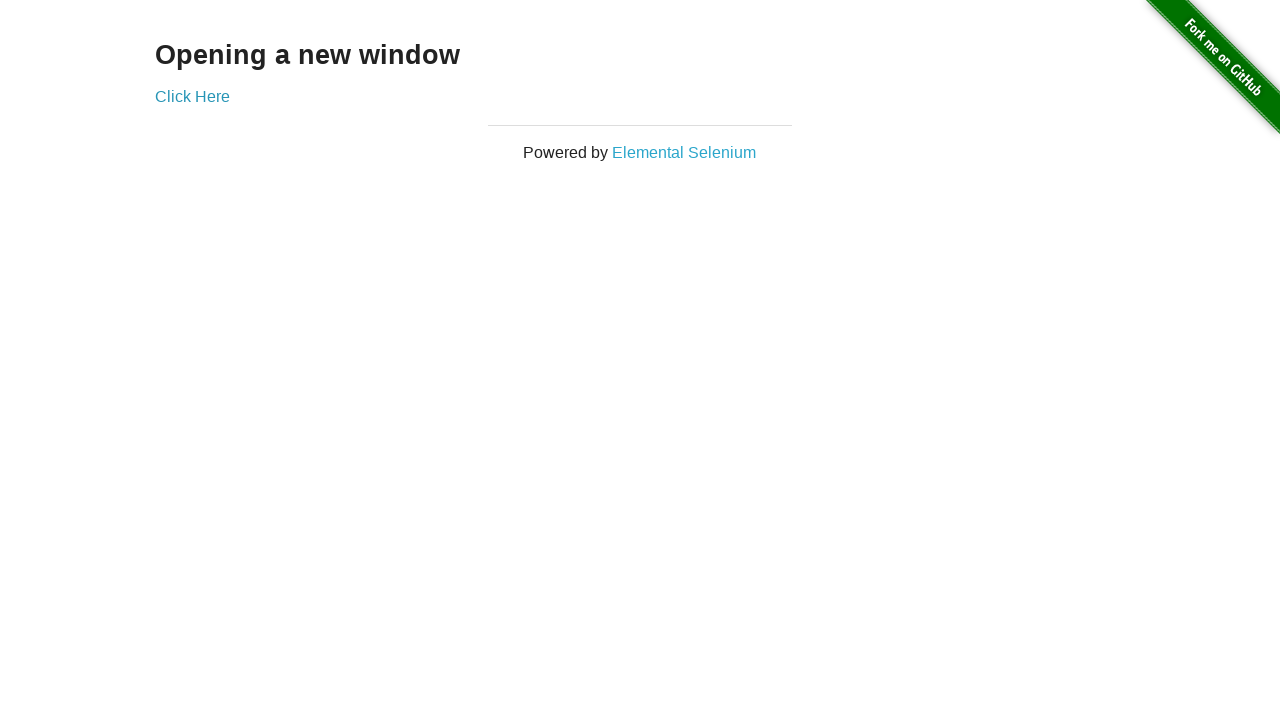

Clicked 'Click Here' link to open new window 4 at (192, 96) on text=Click Here
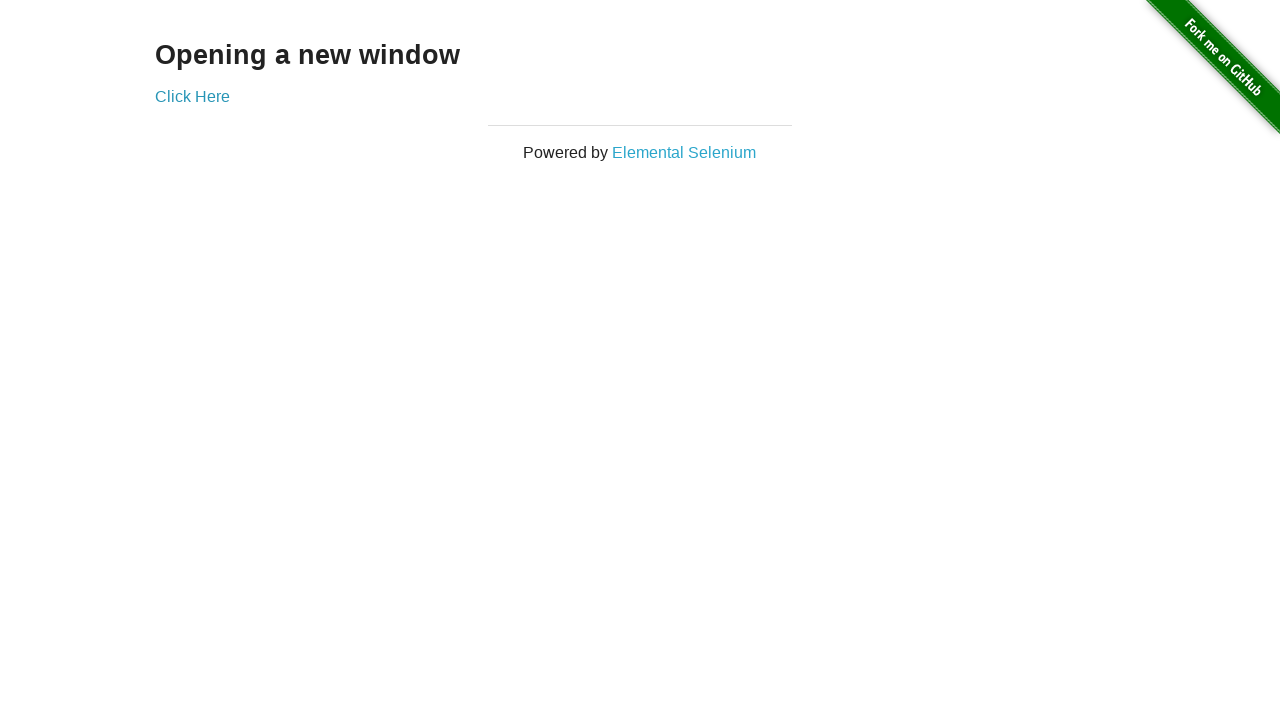

New window 4 opened and added to pages list
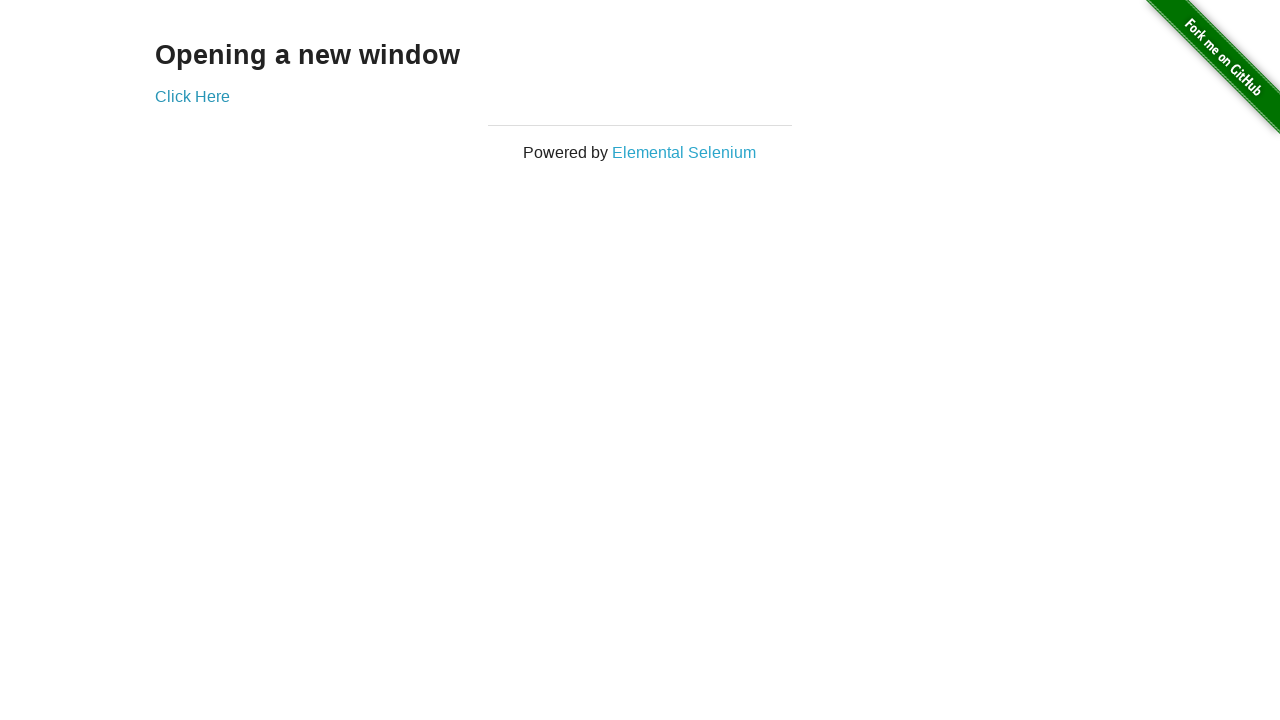

Waited for window to load
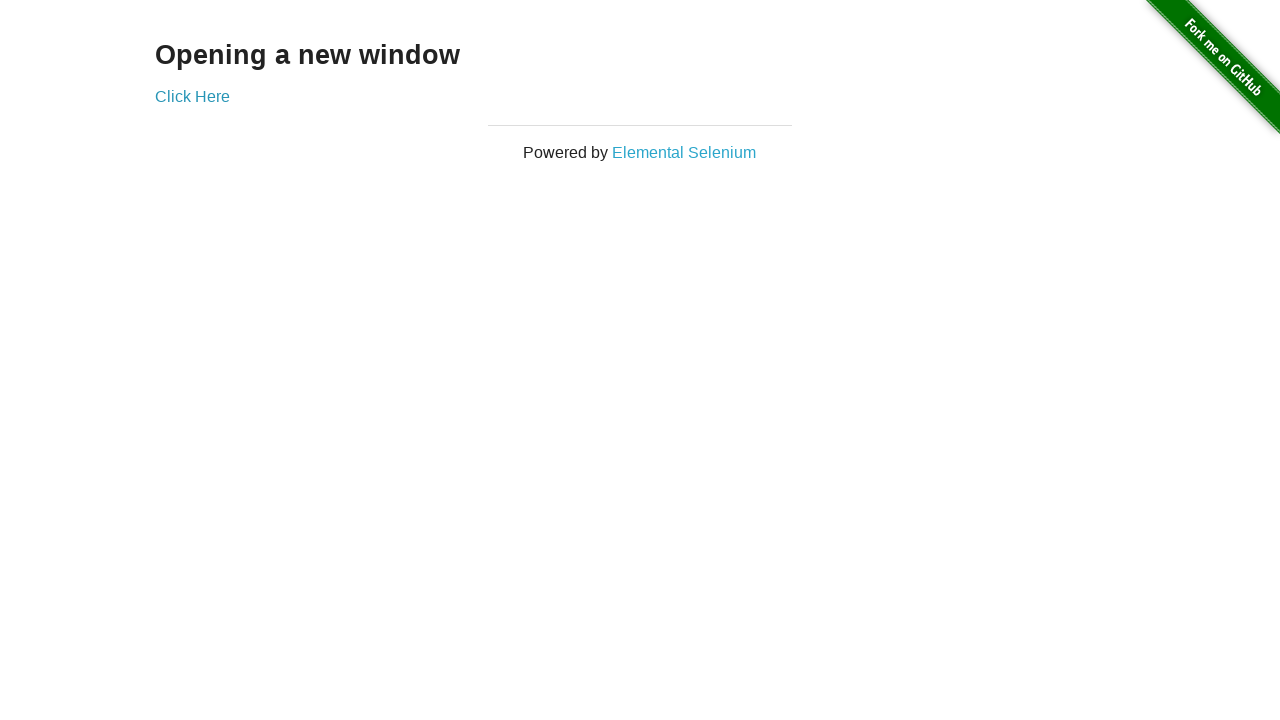

Found window with title: New Window
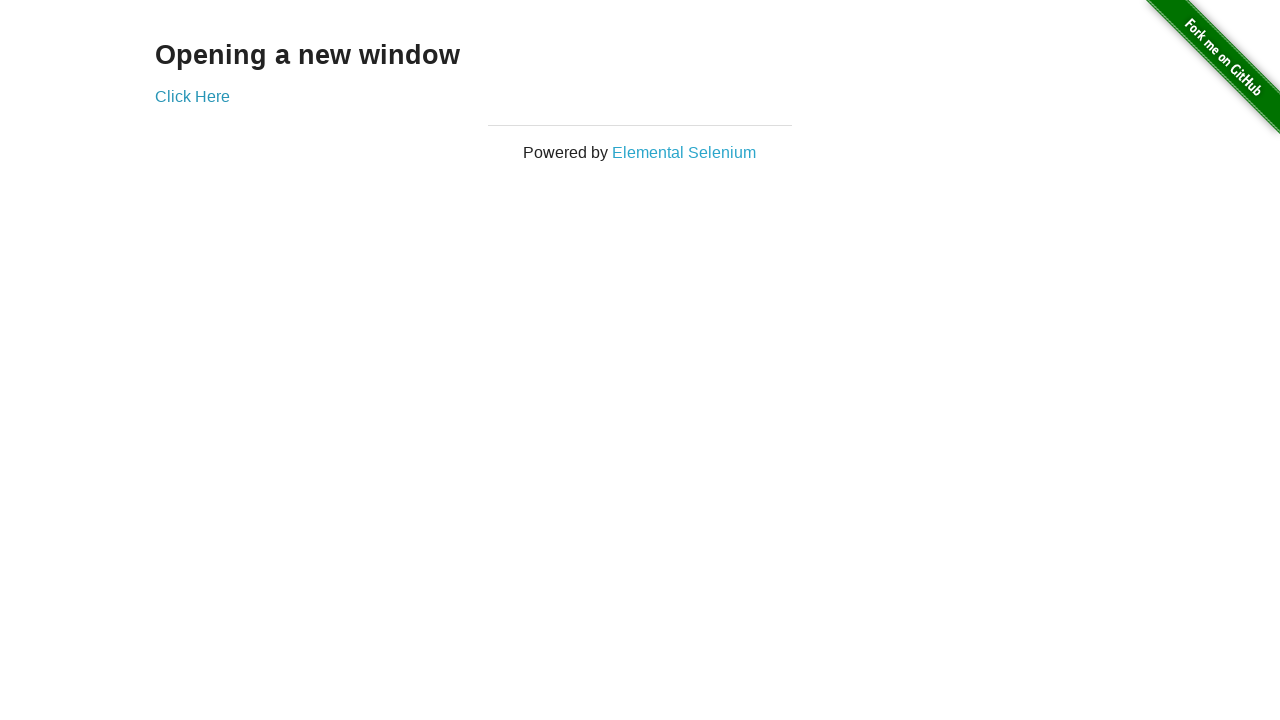

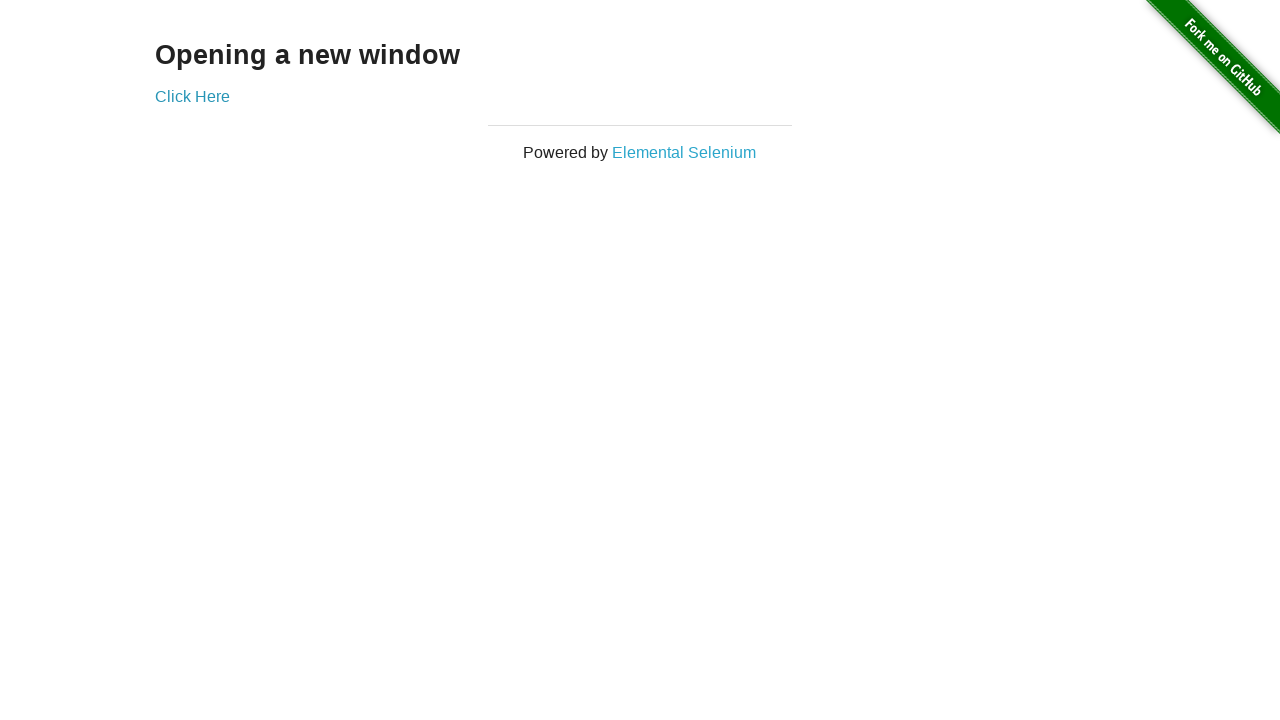